Tests that the landing page loads correctly with the expected title and contains key content about CoinDesk ETF

Starting URL: https://etf-web-mi7p.vercel.app

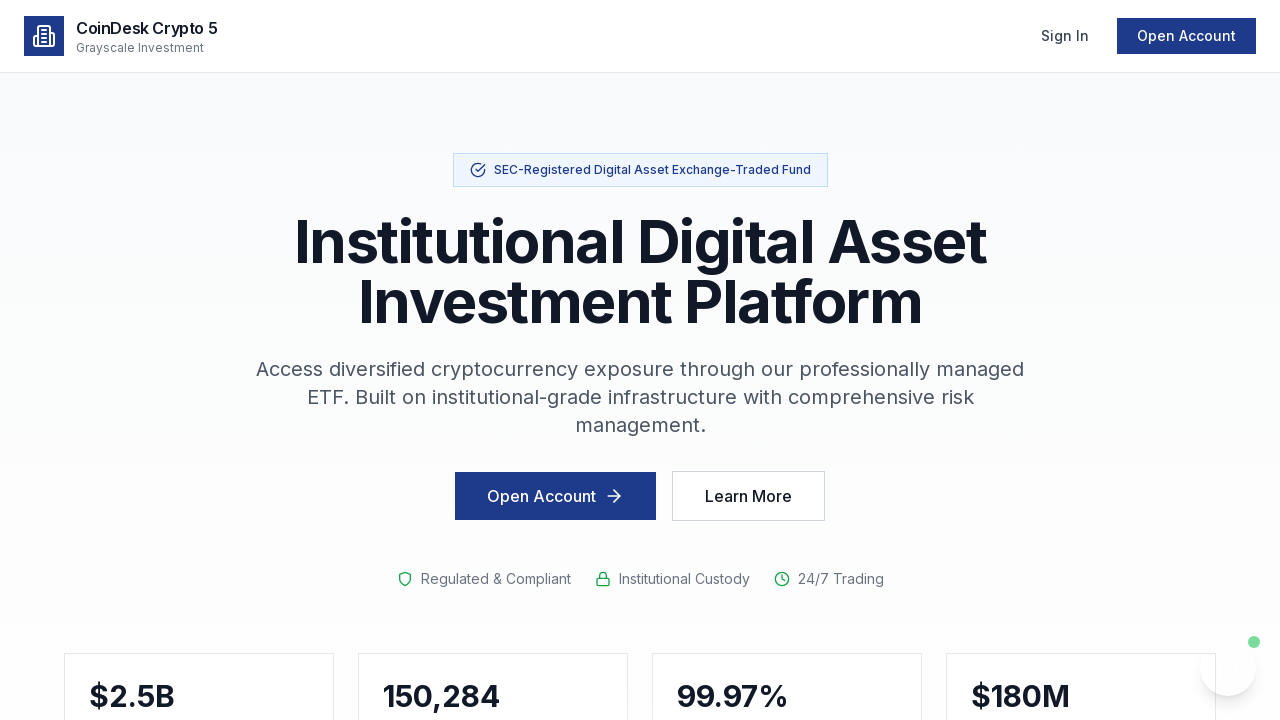

Waited for page to reach networkidle state
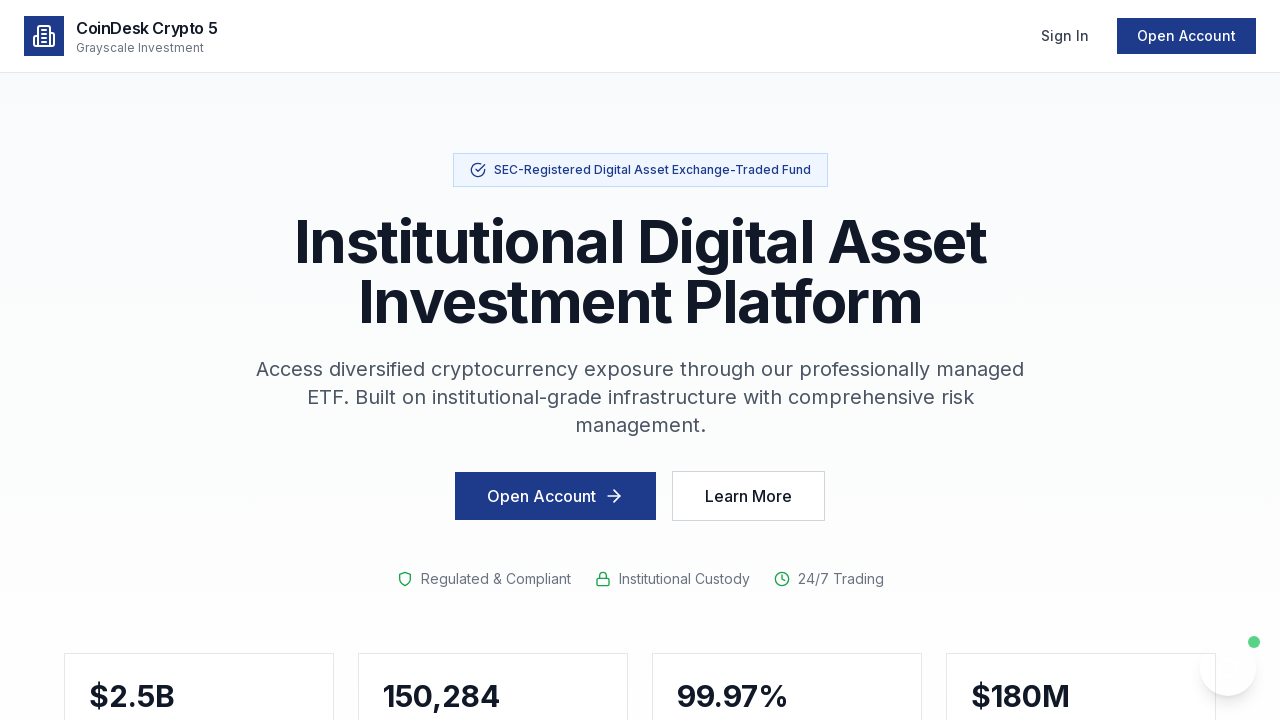

Verified page title contains 'CoinDesk Crypto 5 ETF'
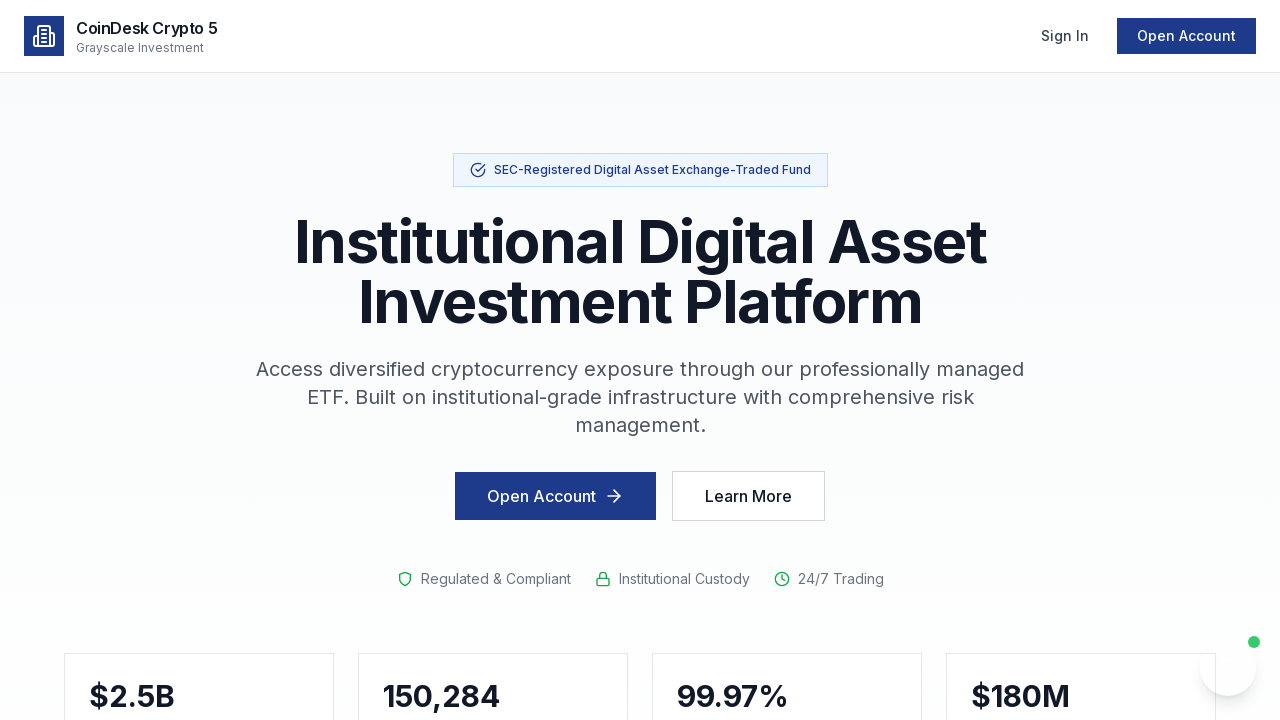

Retrieved body text content
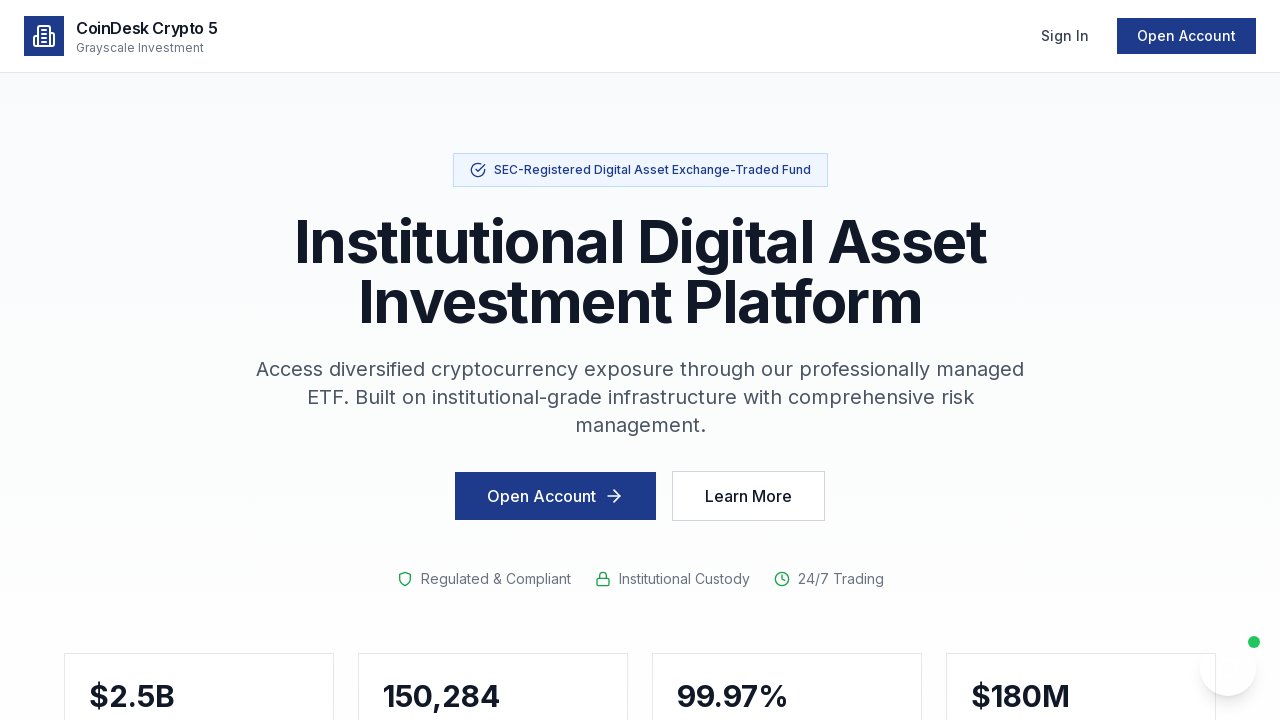

Verified body text contains 'CoinDesk'
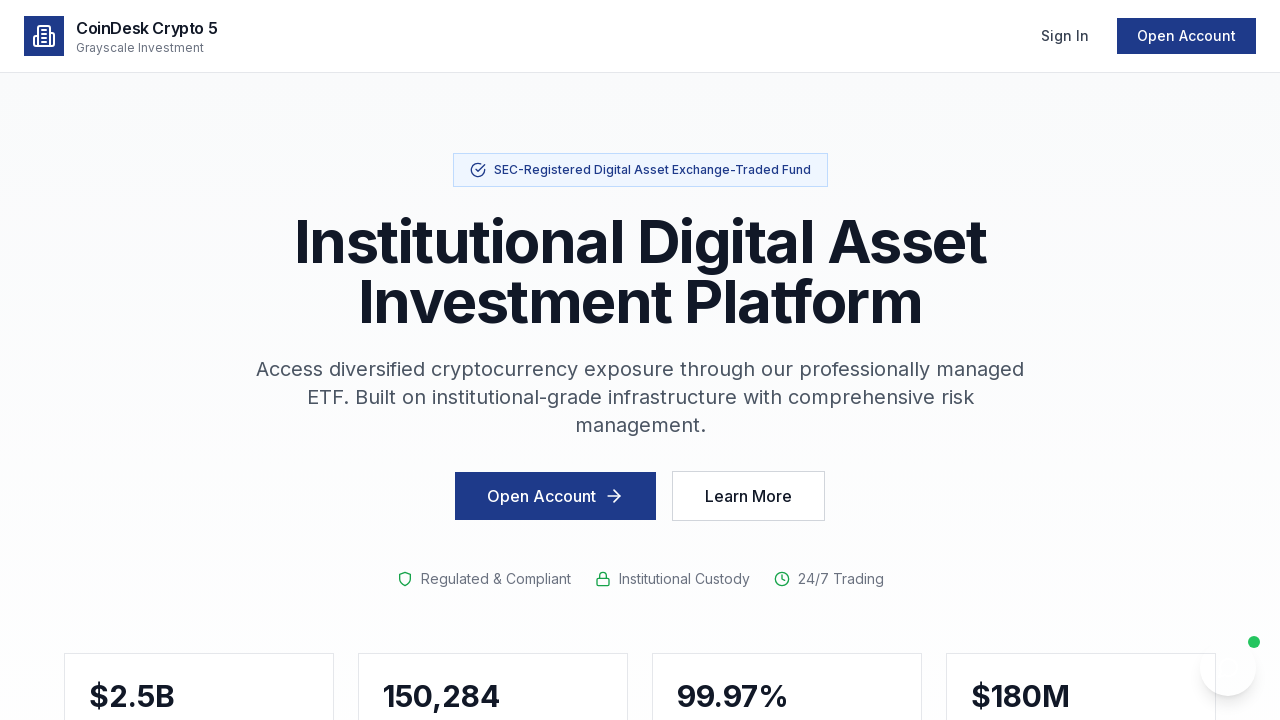

Verified body text contains 'ETF'
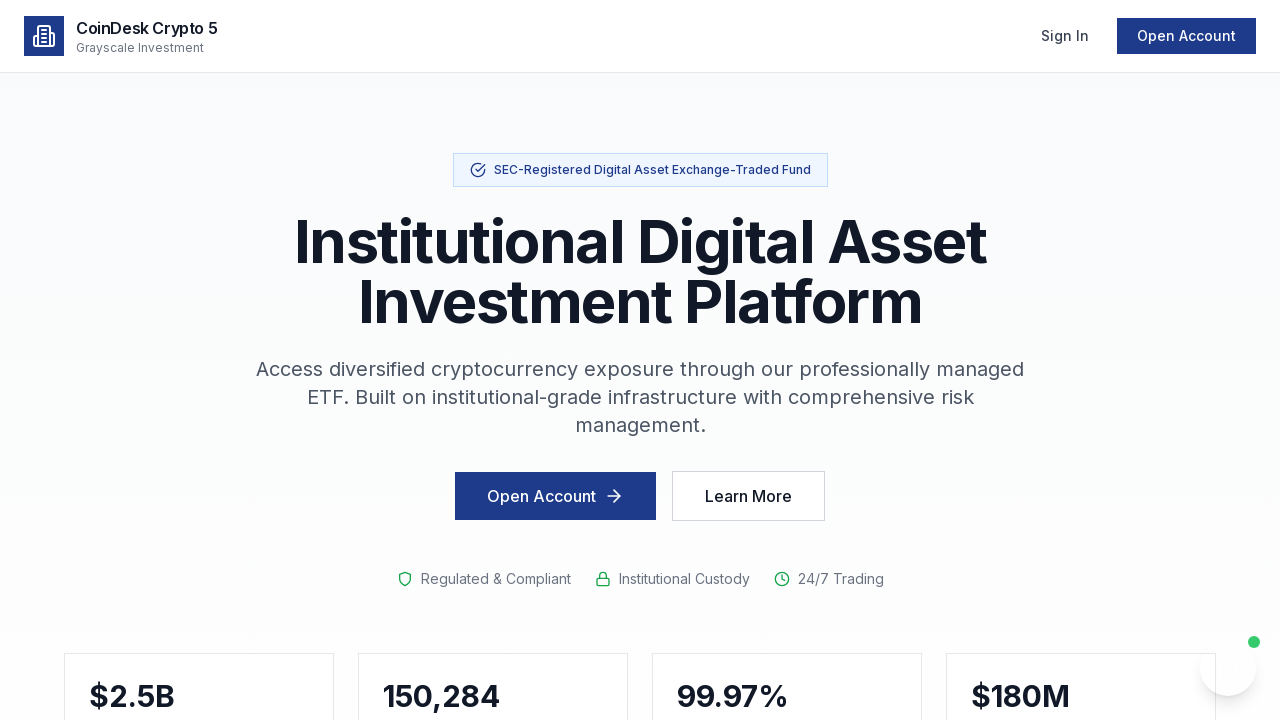

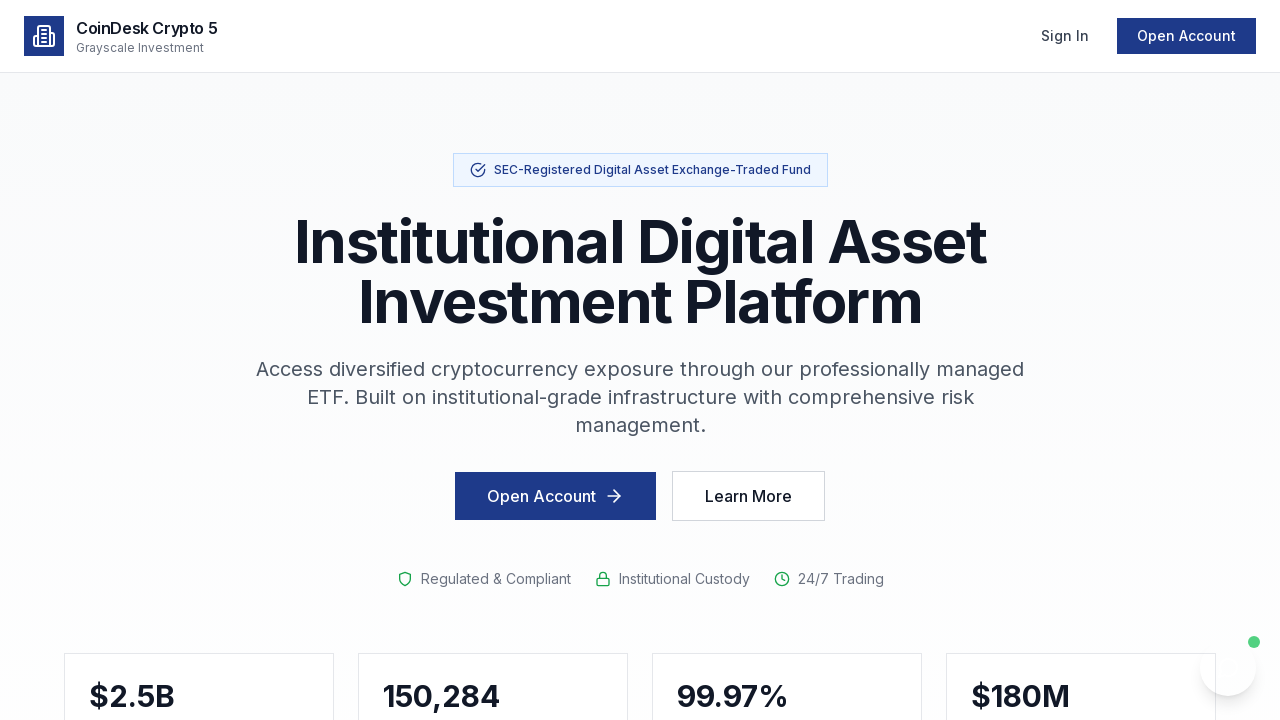